Tests handling of a JavaScript prompt dialog by clicking a button that triggers a prompt, entering a name value, and verifying the result

Starting URL: https://testautomationpractice.blogspot.com/

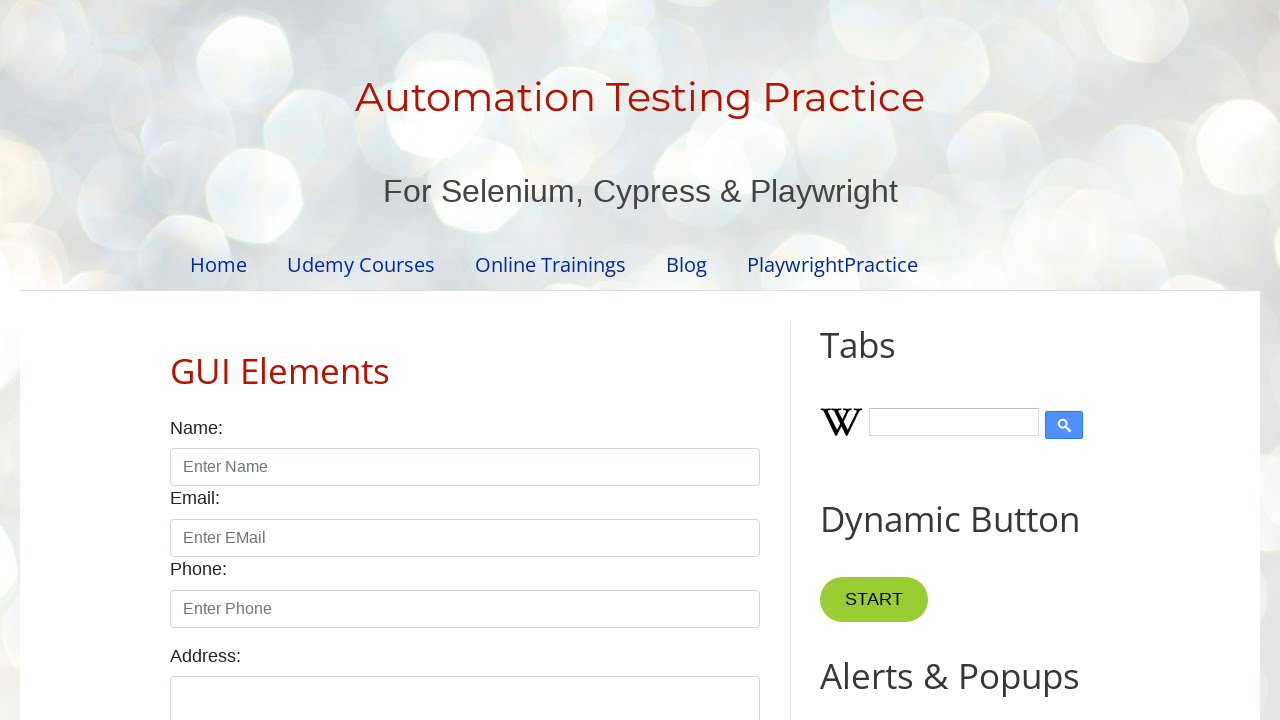

Set up dialog handler to accept prompt with 'John'
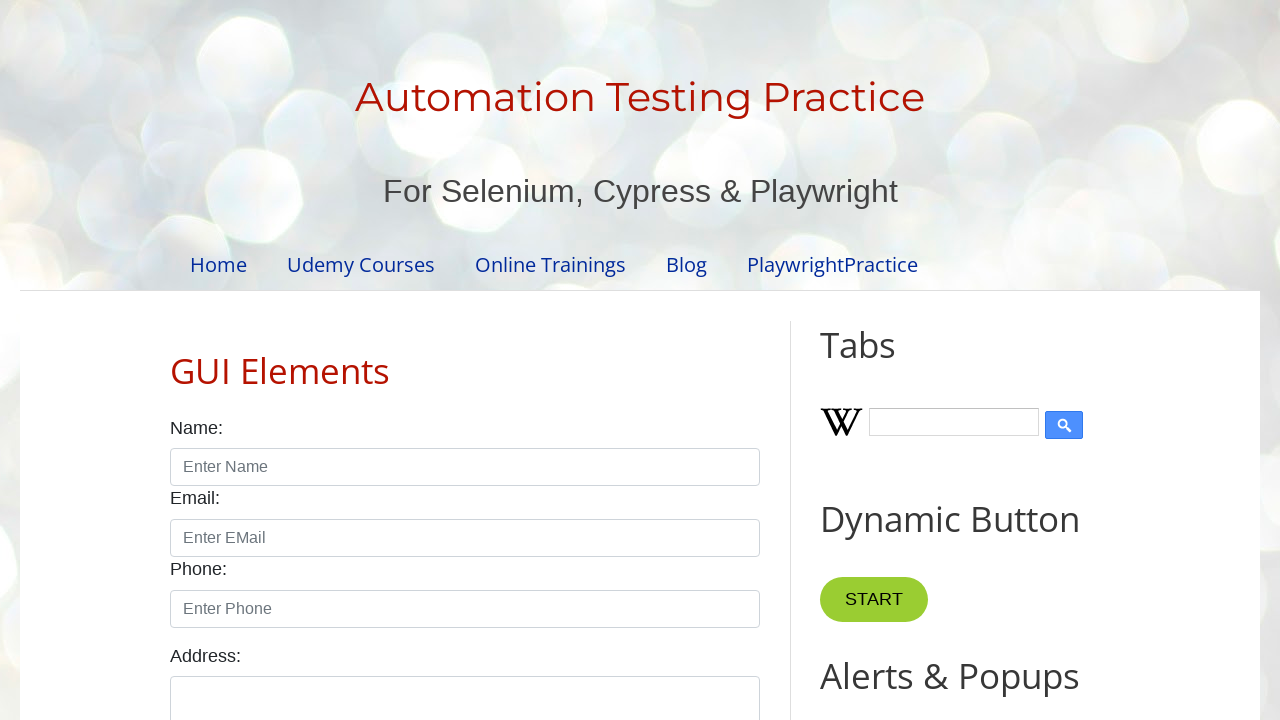

Clicked button to trigger prompt dialog at (890, 360) on button[onclick='myFunctionPrompt()']
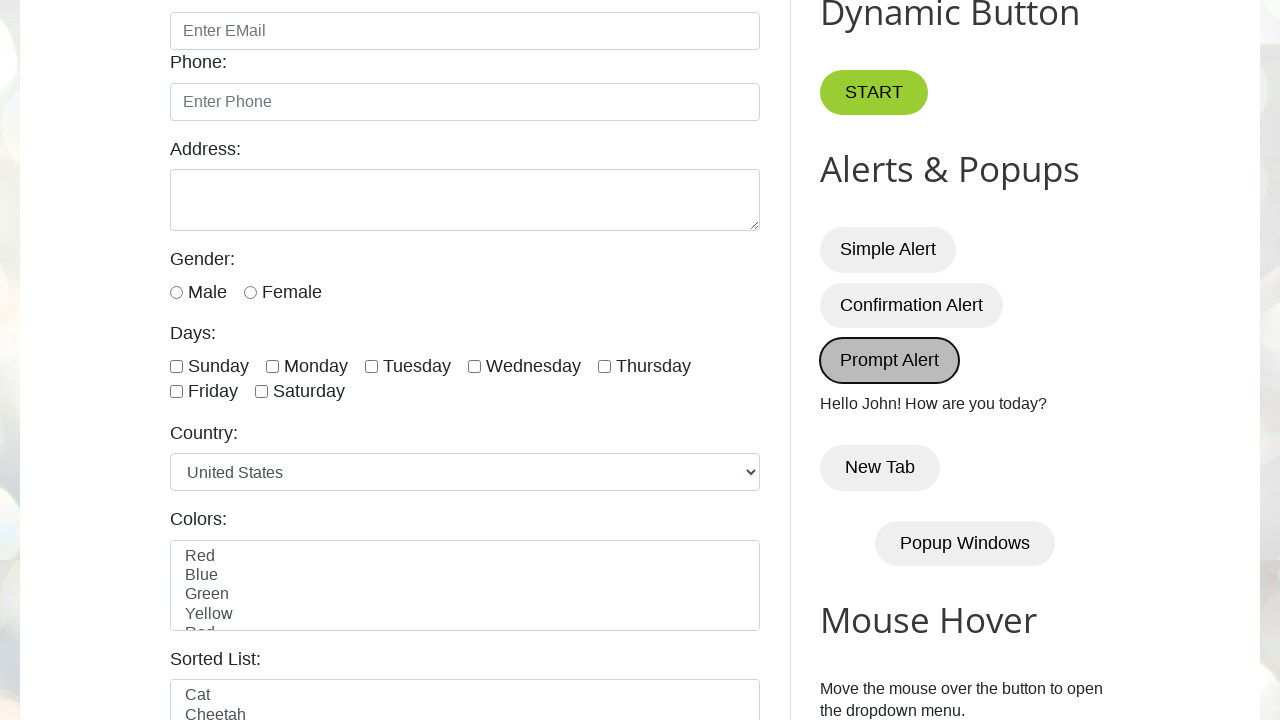

Waited for result element to appear and verified prompt was accepted with 'John'
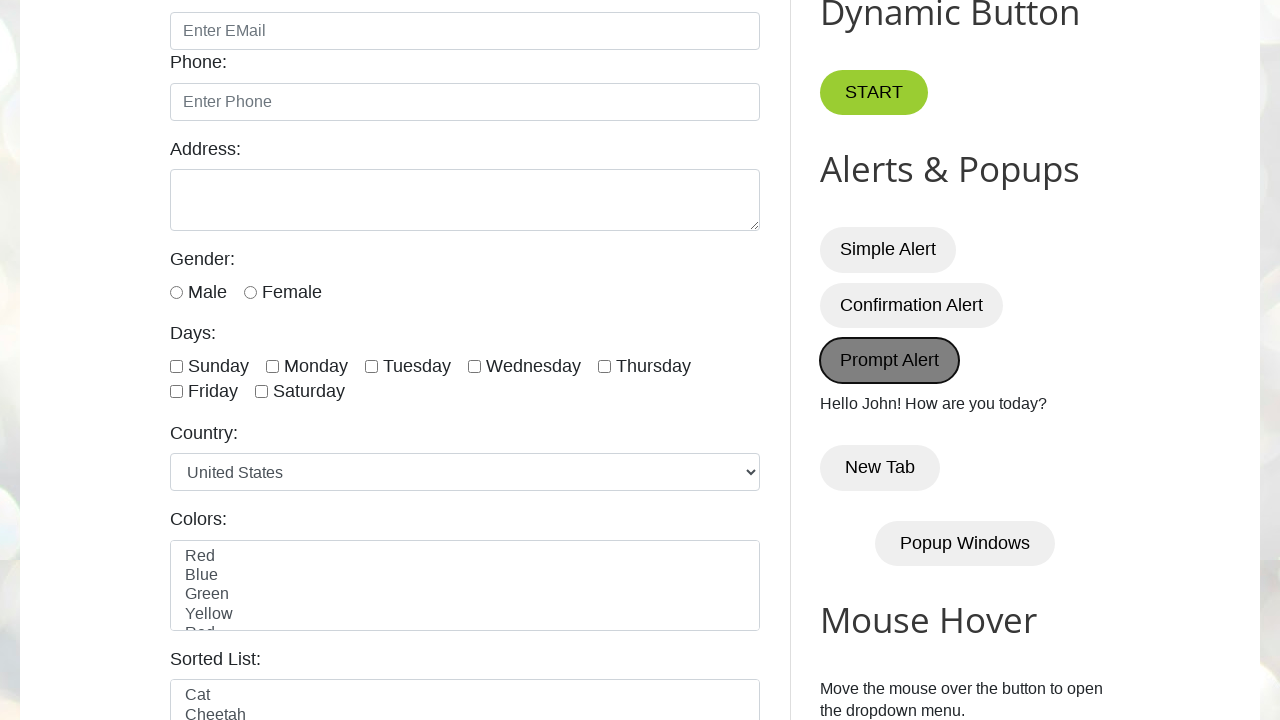

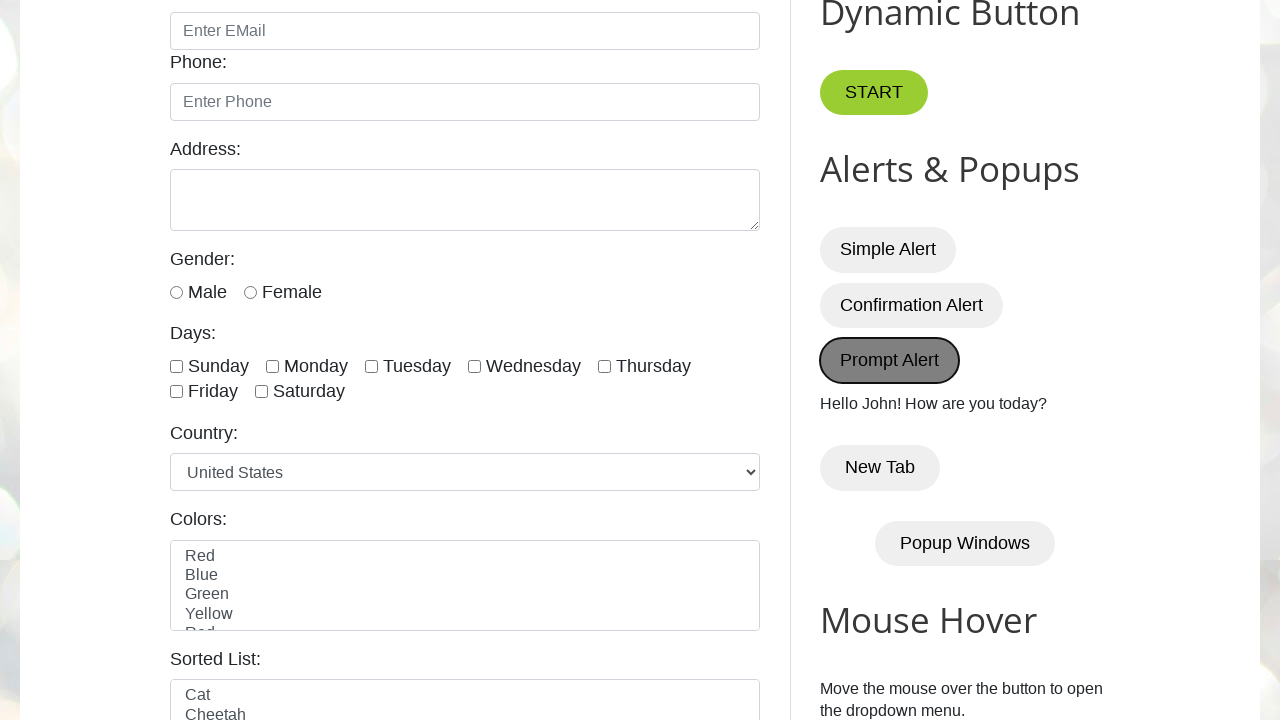